Tests scrolling operations on jQuery website by scrolling vertically and horizontally using JavaScript execution

Starting URL: https://jquery.com

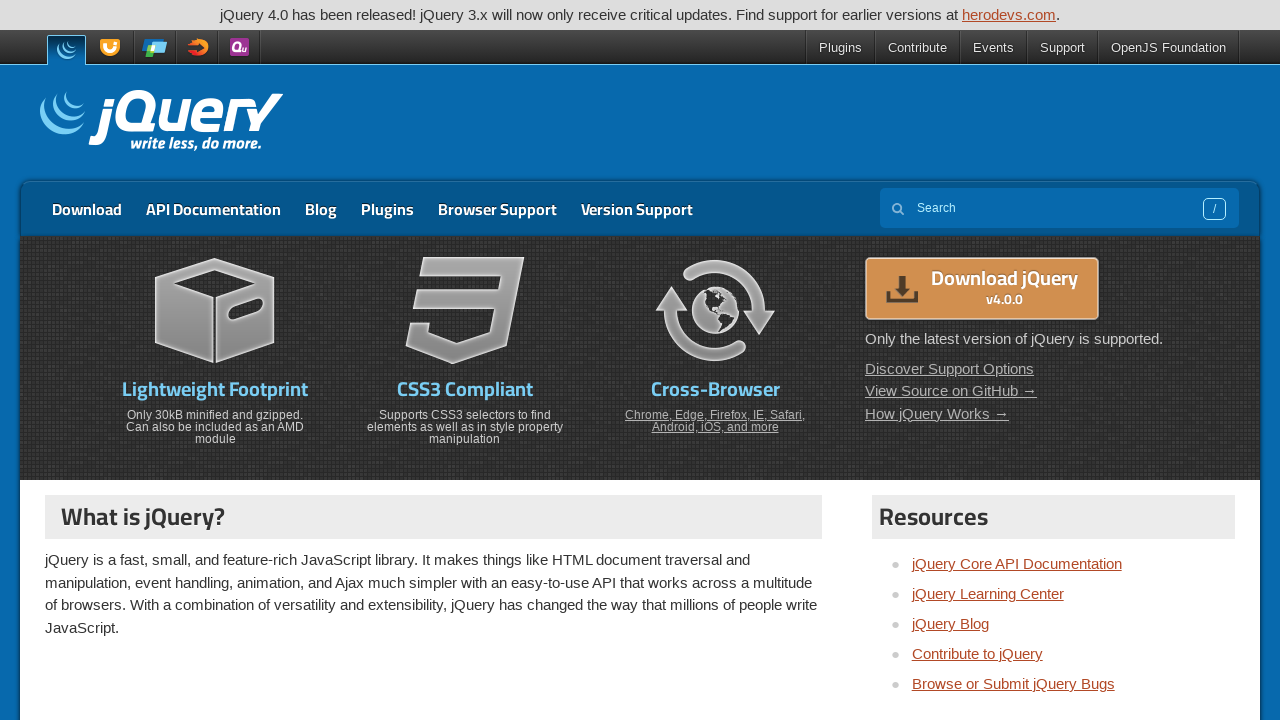

Scrolled down by 800 pixels on jQuery website
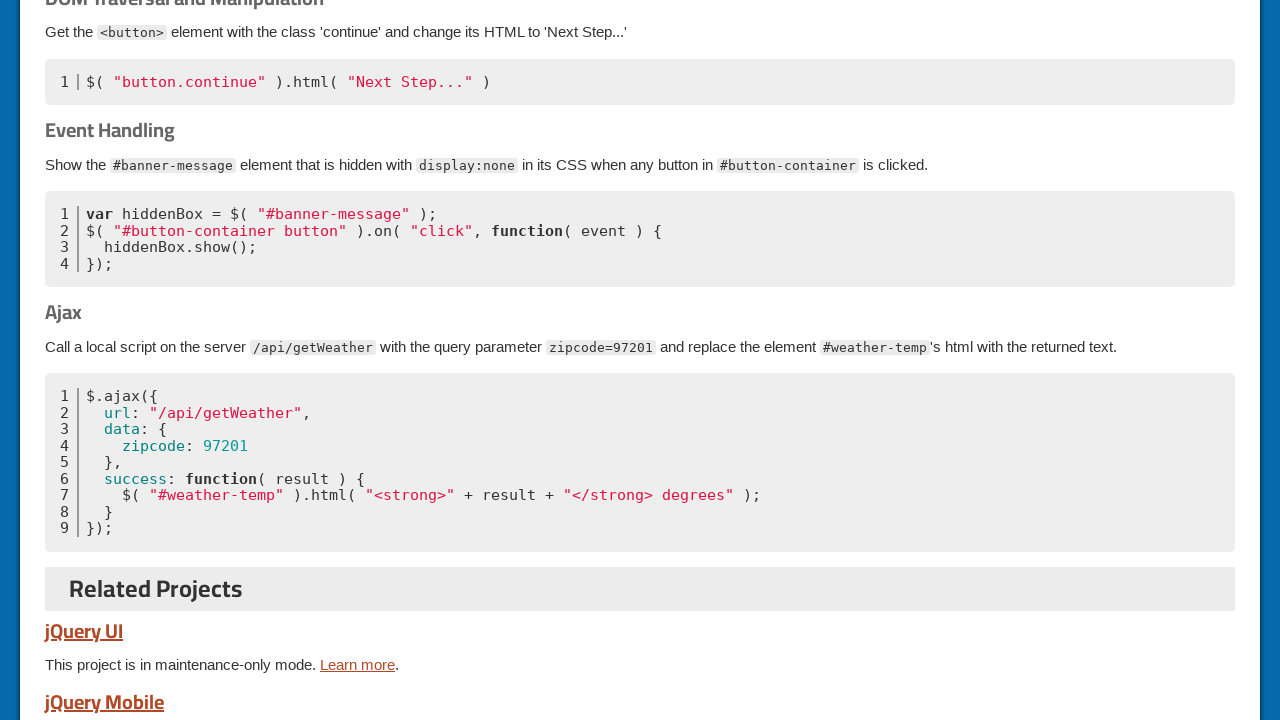

Waited 1000ms for scroll to complete
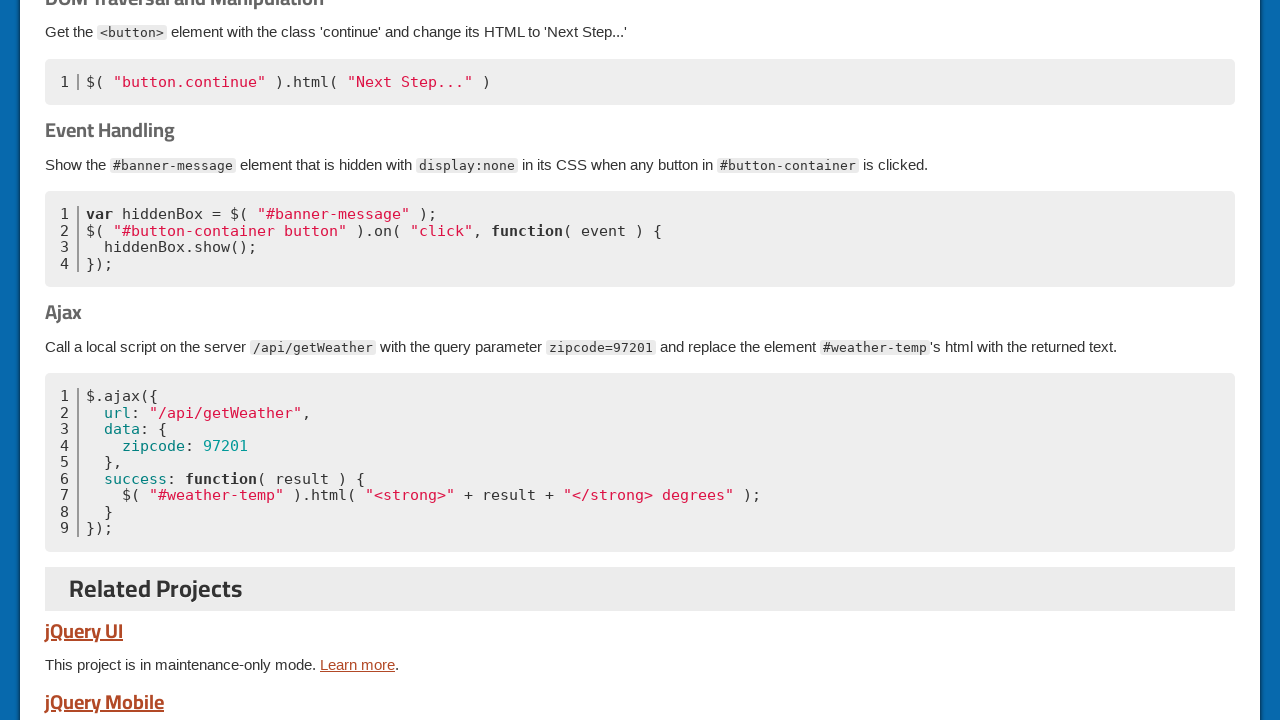

Scrolled up by 800 pixels
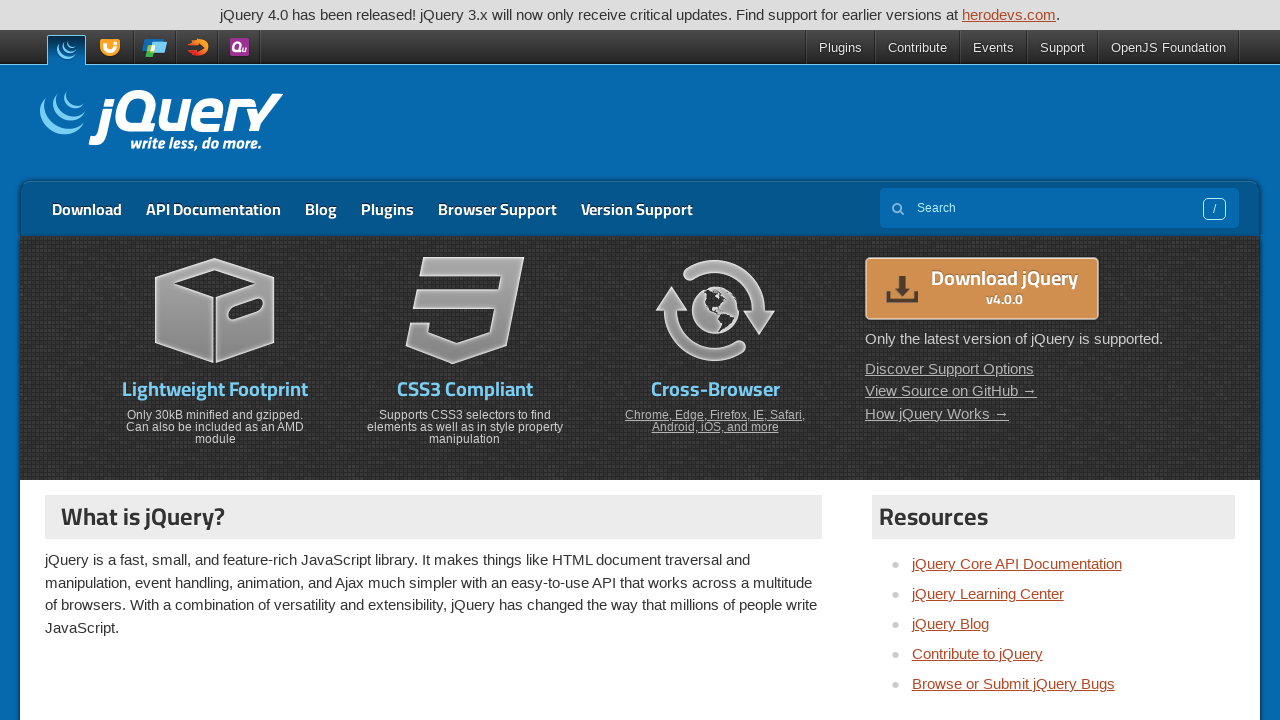

Scrolled right by 500 pixels
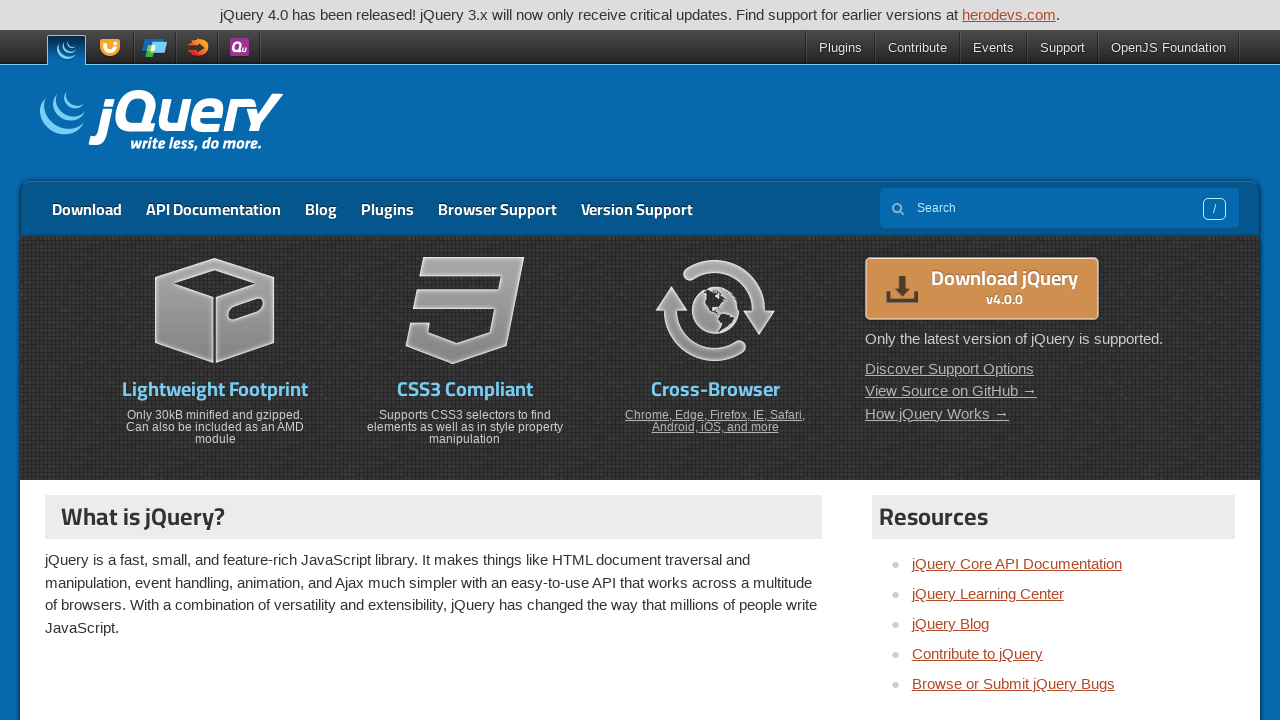

Scrolled left by 500 pixels
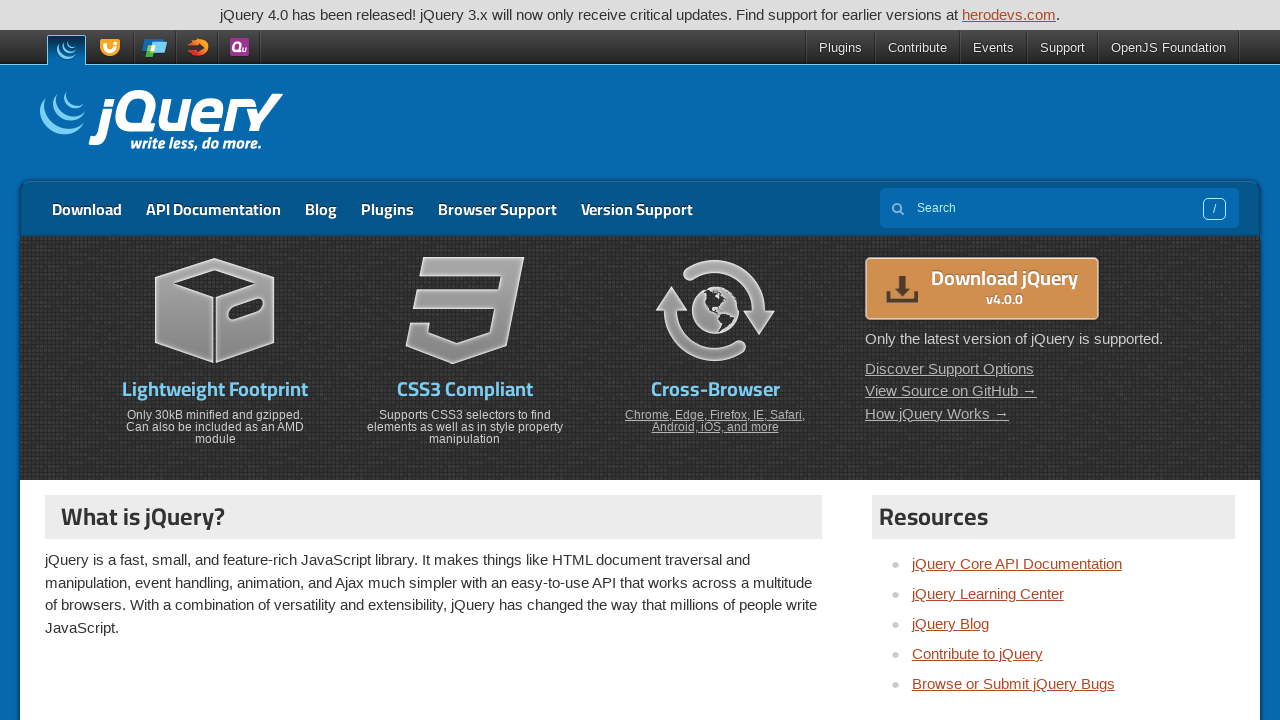

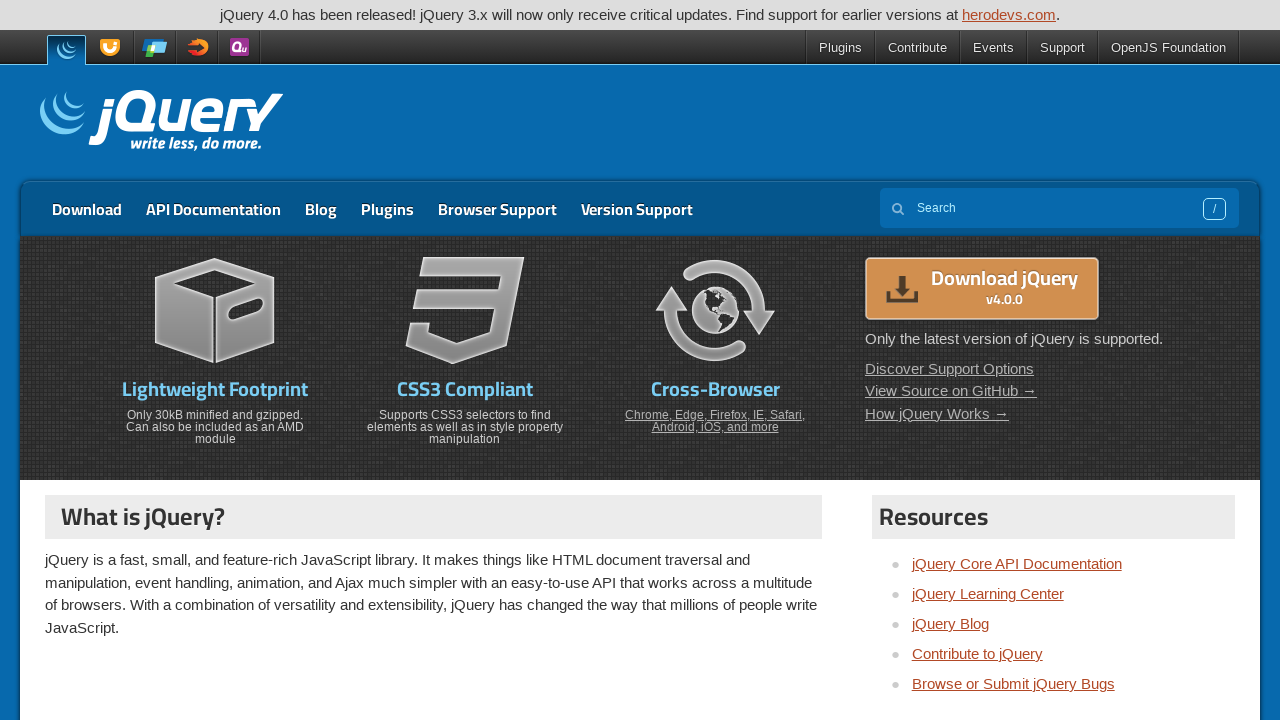